Tests the search functionality on python.org by entering a search query "pycon" and submitting the search form, then verifying results are found.

Starting URL: https://www.python.org

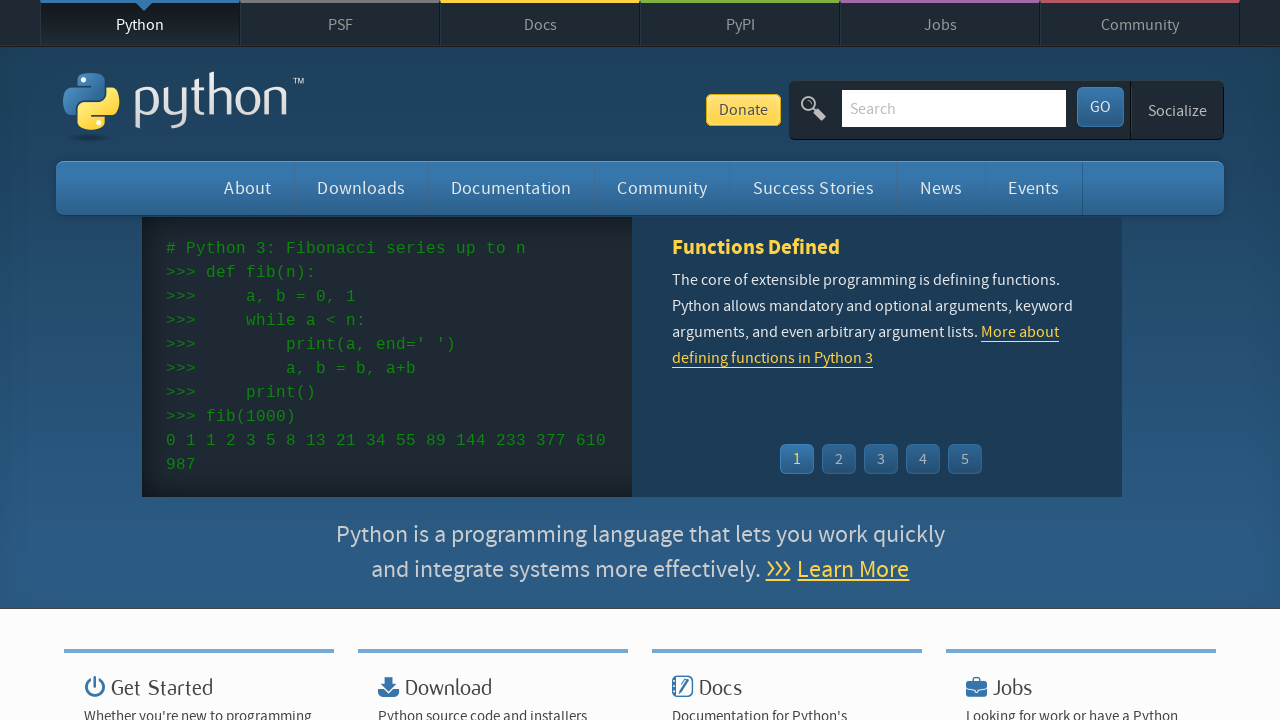

Verified 'Python' is in page title
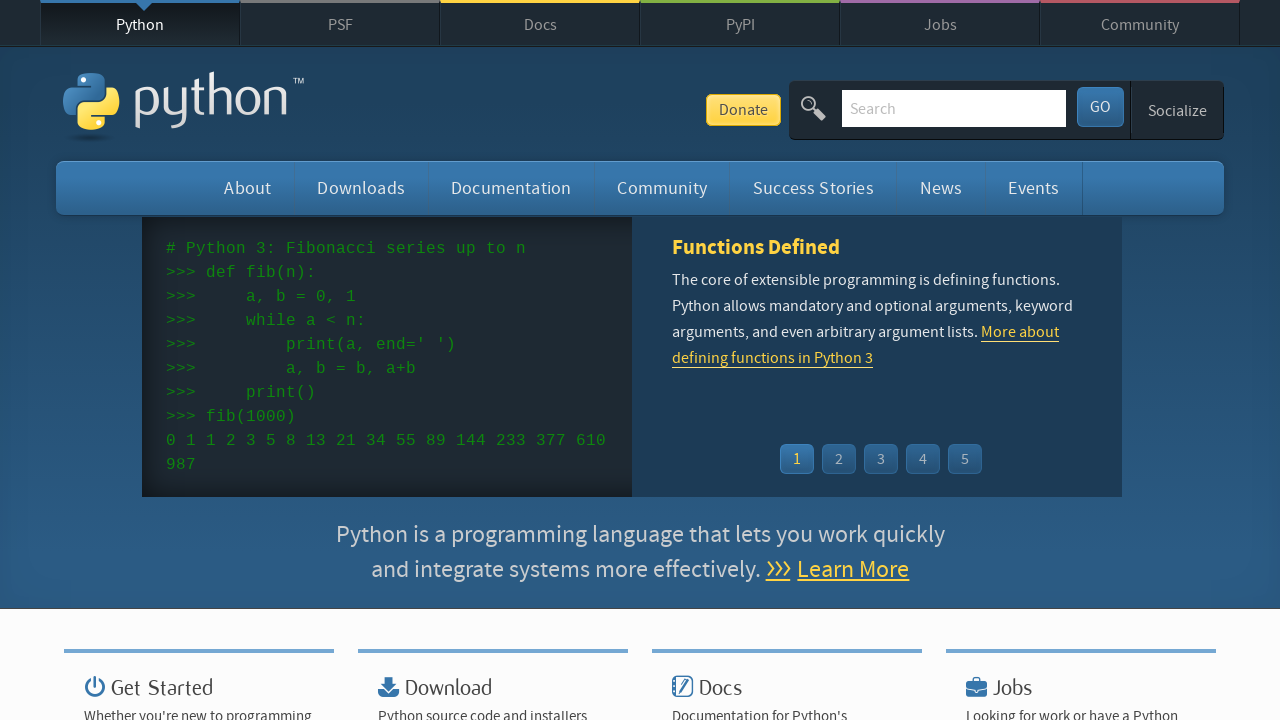

Filled search box with 'pycon' on input[name='q']
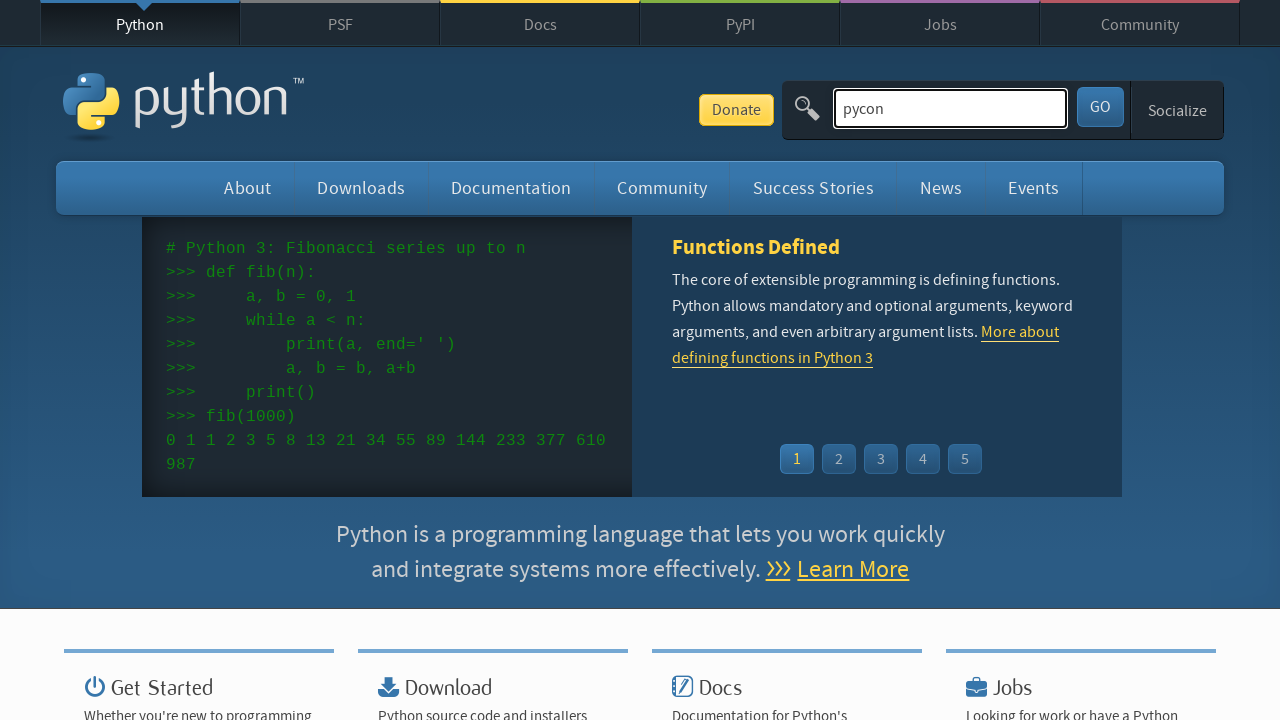

Pressed Enter to submit search query on input[name='q']
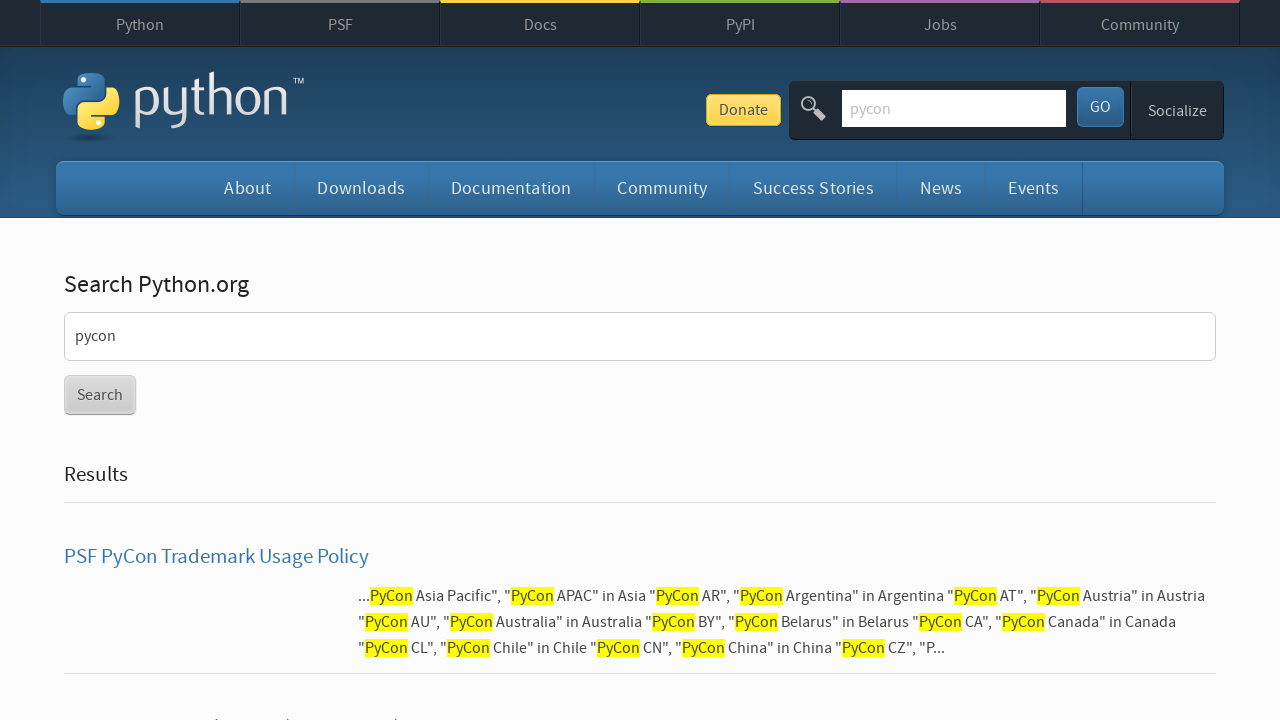

Waited for network idle after search submission
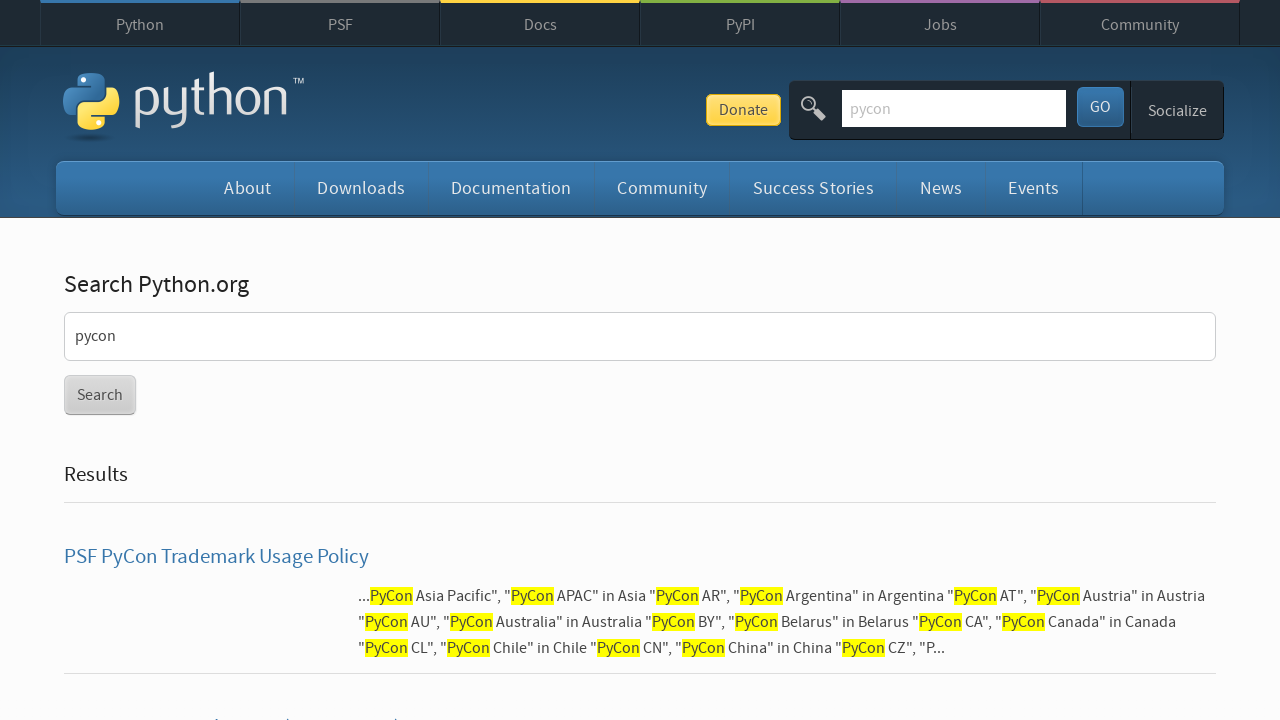

Verified search results were found (no 'No results found' message)
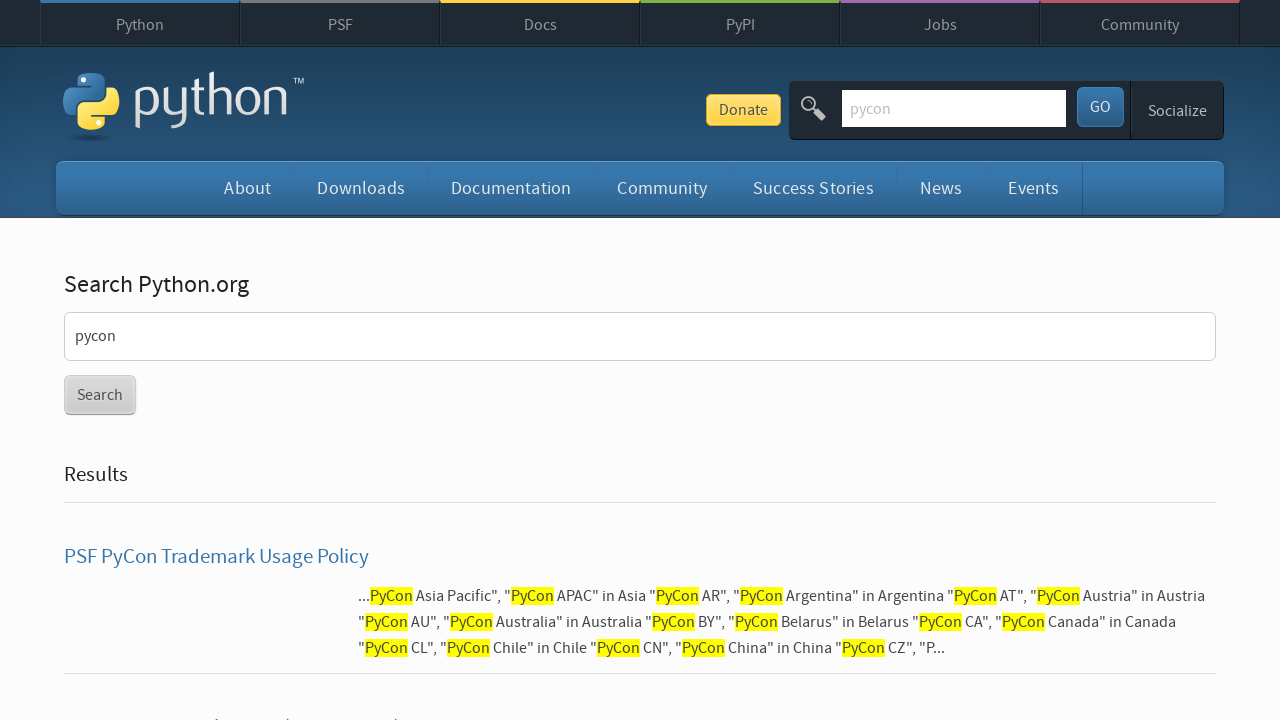

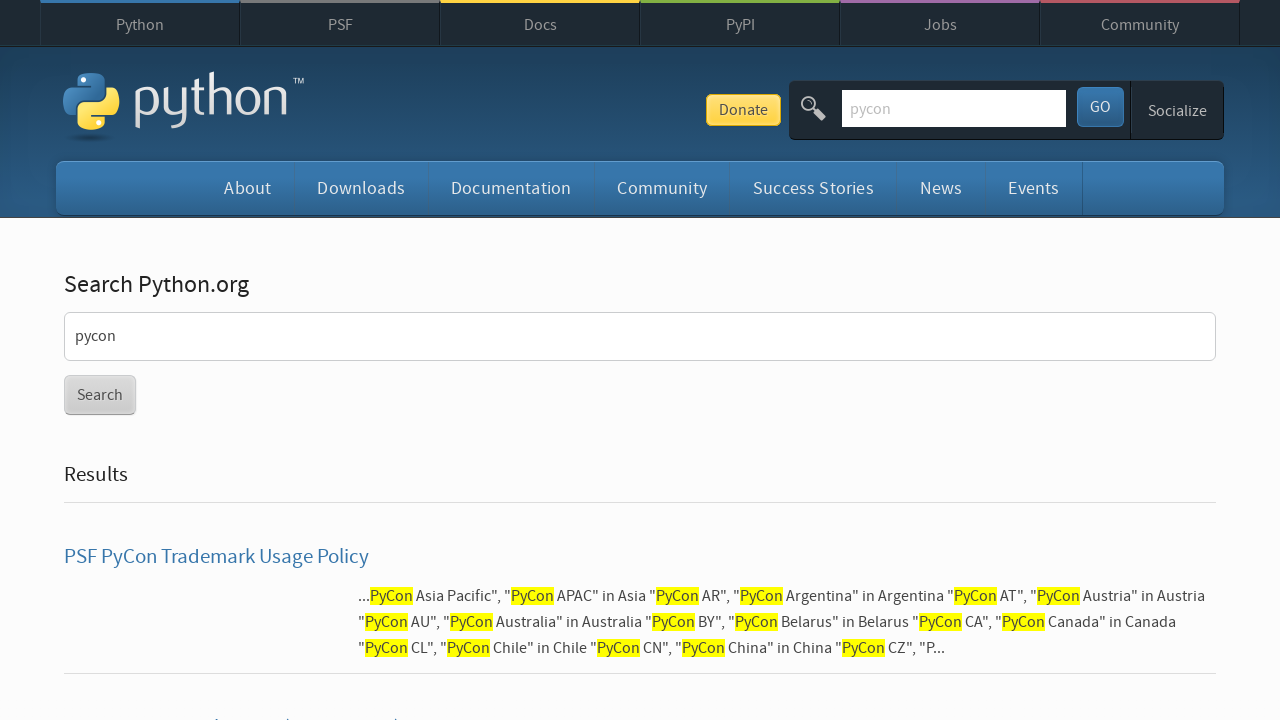